Tests calendar date picker functionality by clearing the input field and entering a specific date, then pressing Enter to confirm the selection.

Starting URL: https://seleniumpractise.blogspot.com/2016/08/how-to-handle-calendar-in-selenium.html

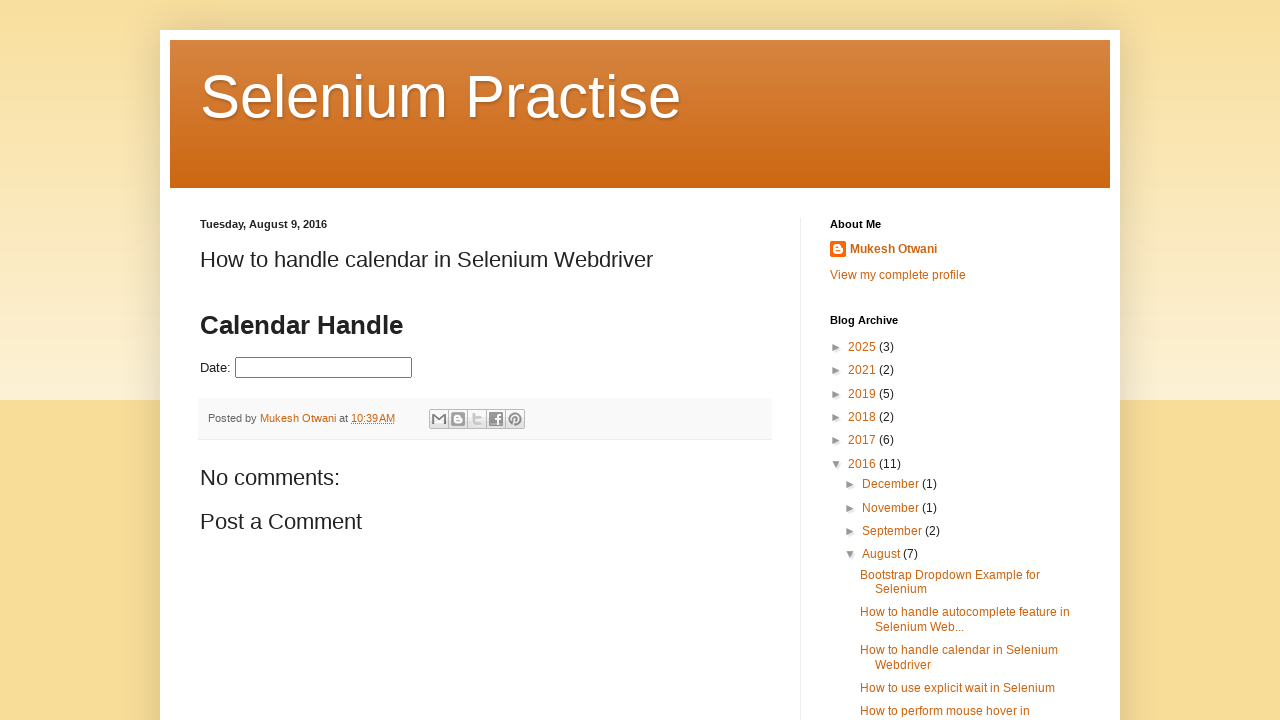

Located the date picker input field
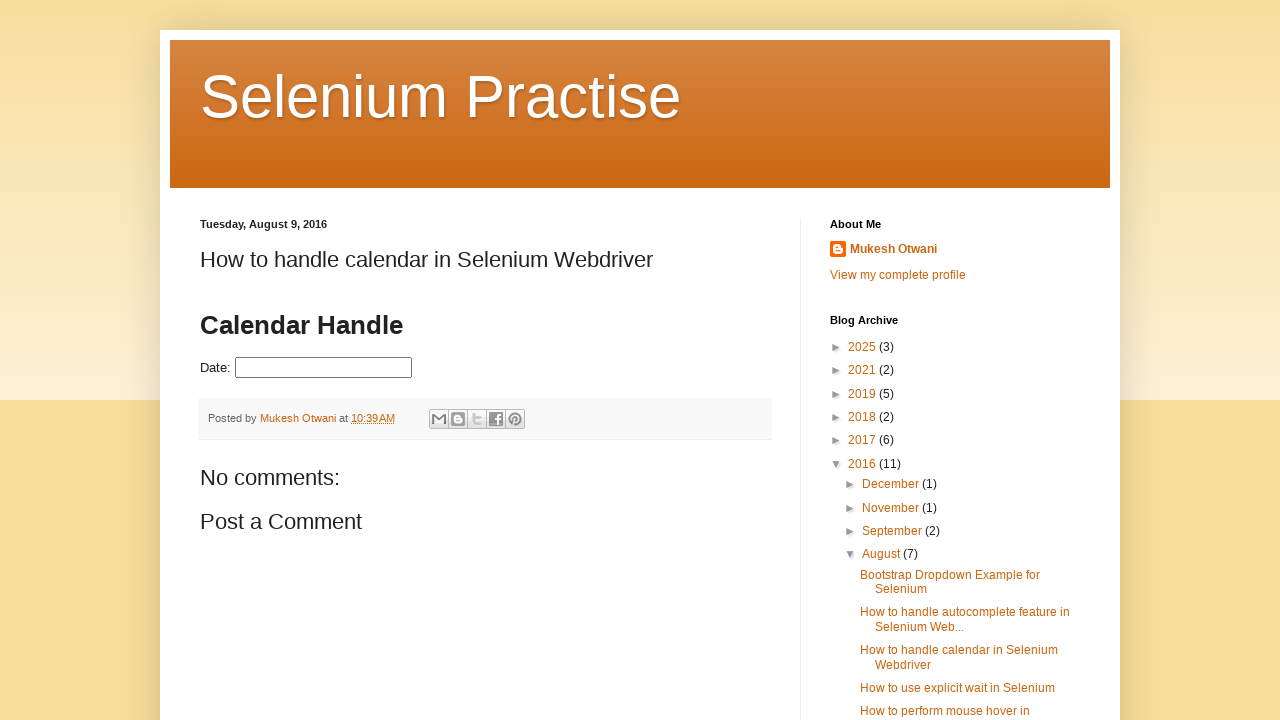

Cleared any existing value in the date picker input field on input#datepicker
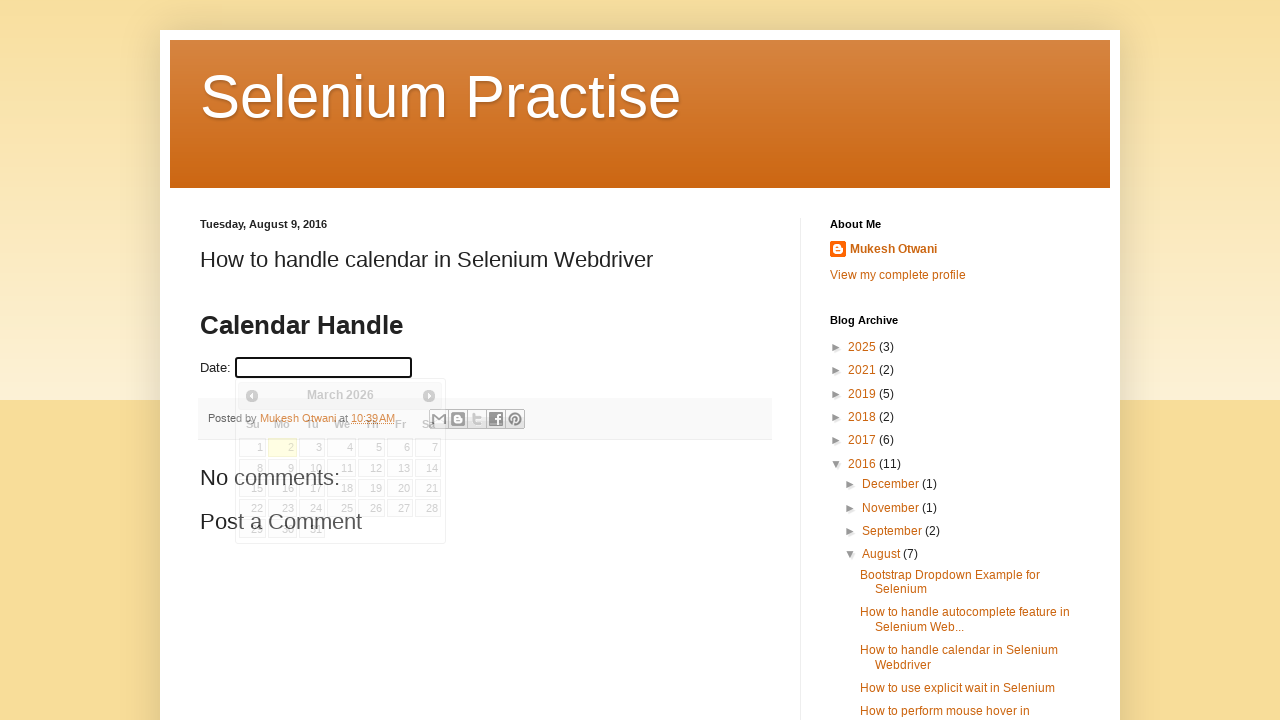

Filled the date picker input field with '03/15/2025' on input#datepicker
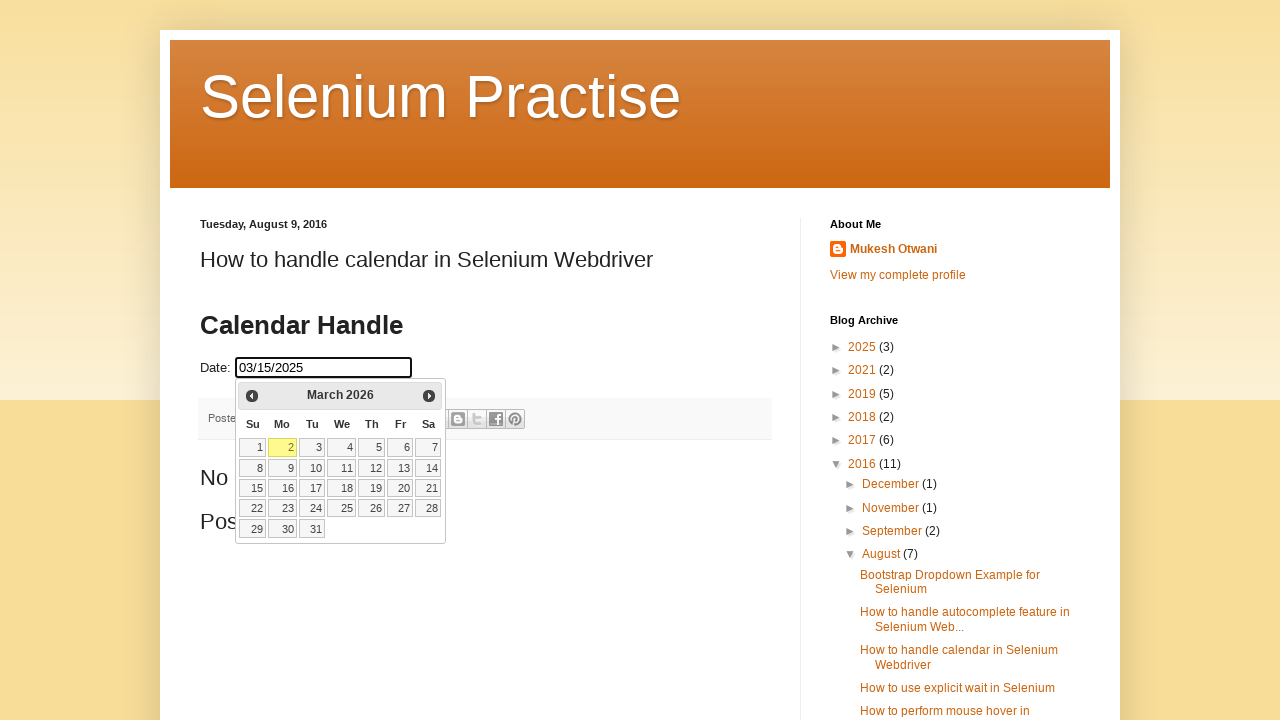

Pressed Enter to confirm the selected date on input#datepicker
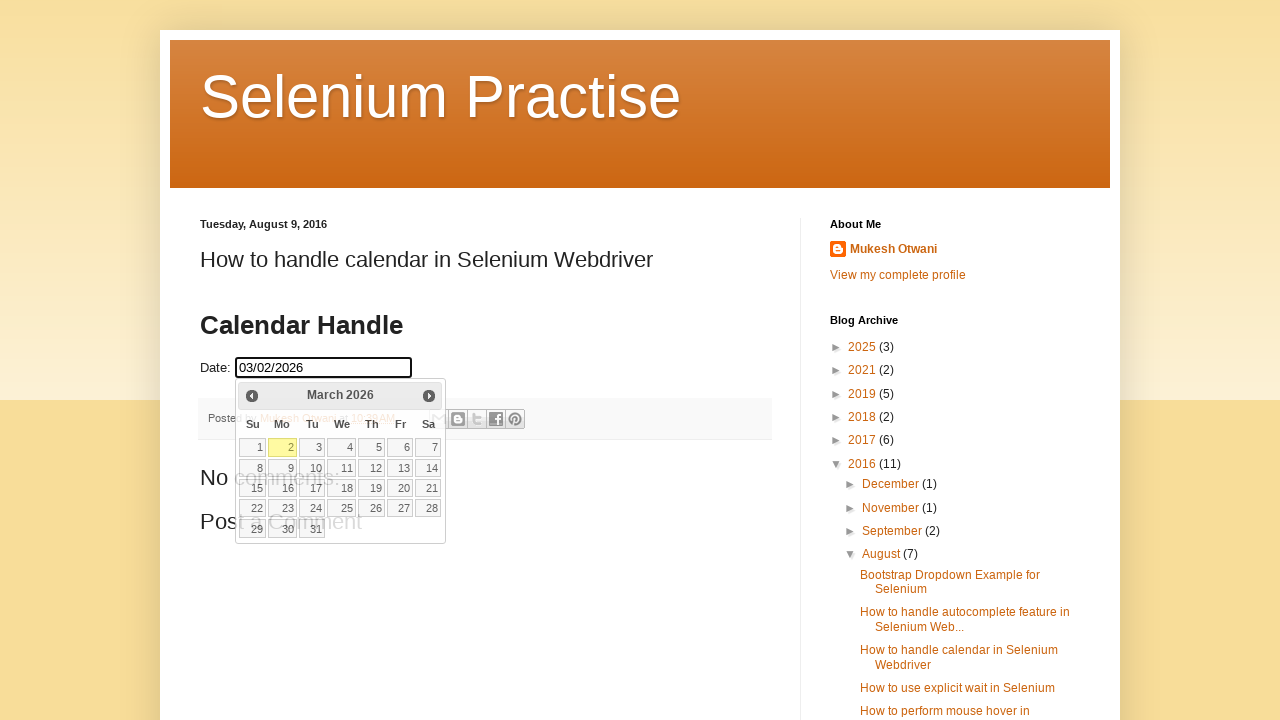

Waited 500ms for the date to be set in the calendar
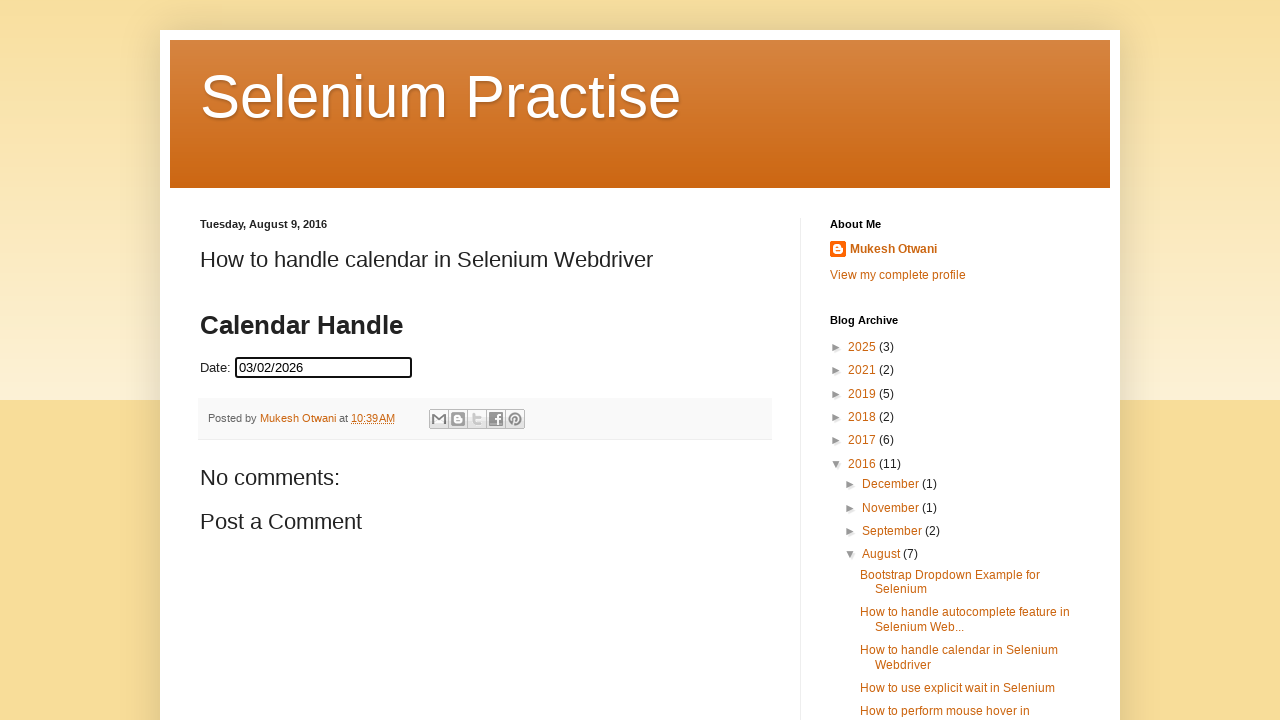

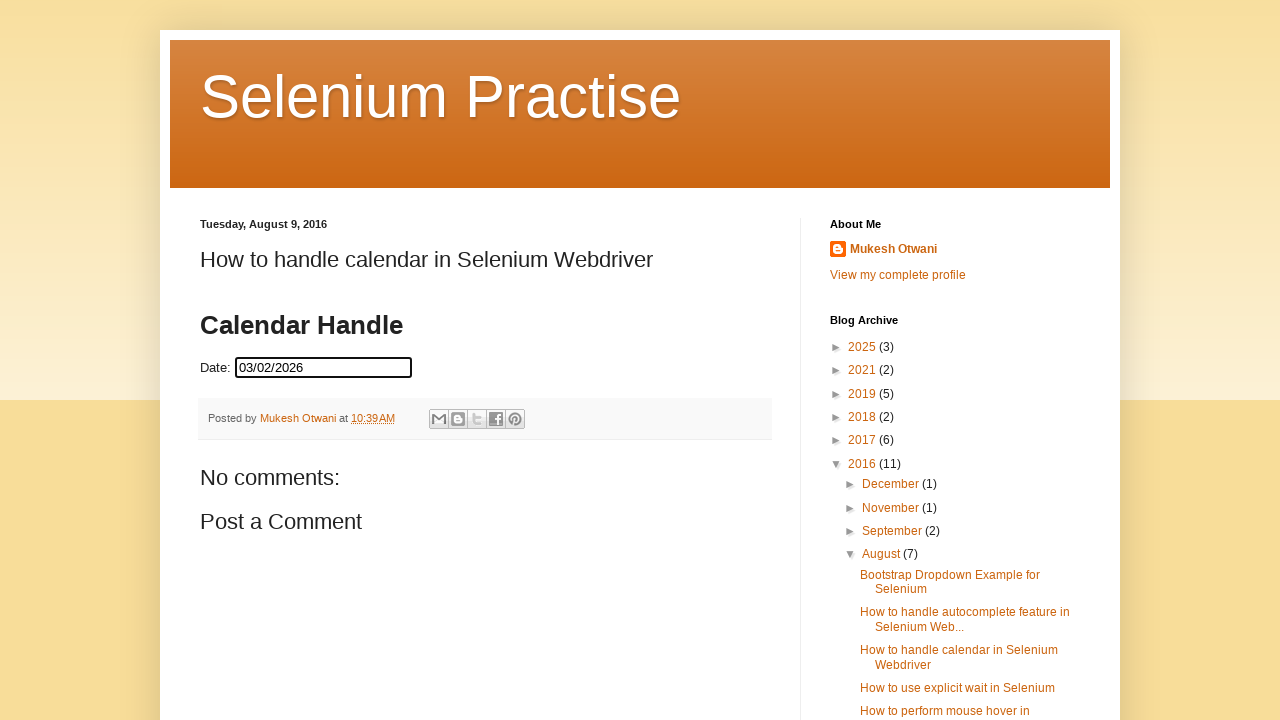